Tests that clicking the unauthorized link triggers a request that returns 401 status code and displays the response message

Starting URL: https://demoqa.com/links

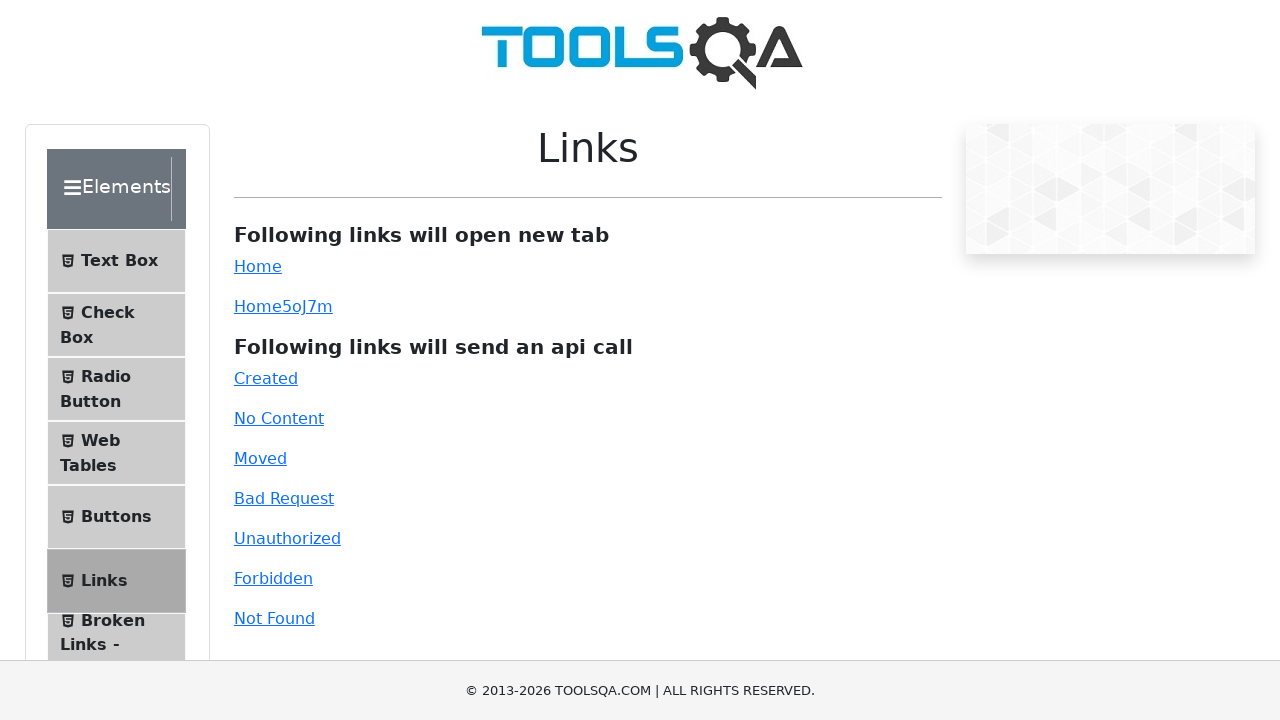

Clicked the unauthorized link at (287, 538) on xpath=//a[@id="unauthorized"]
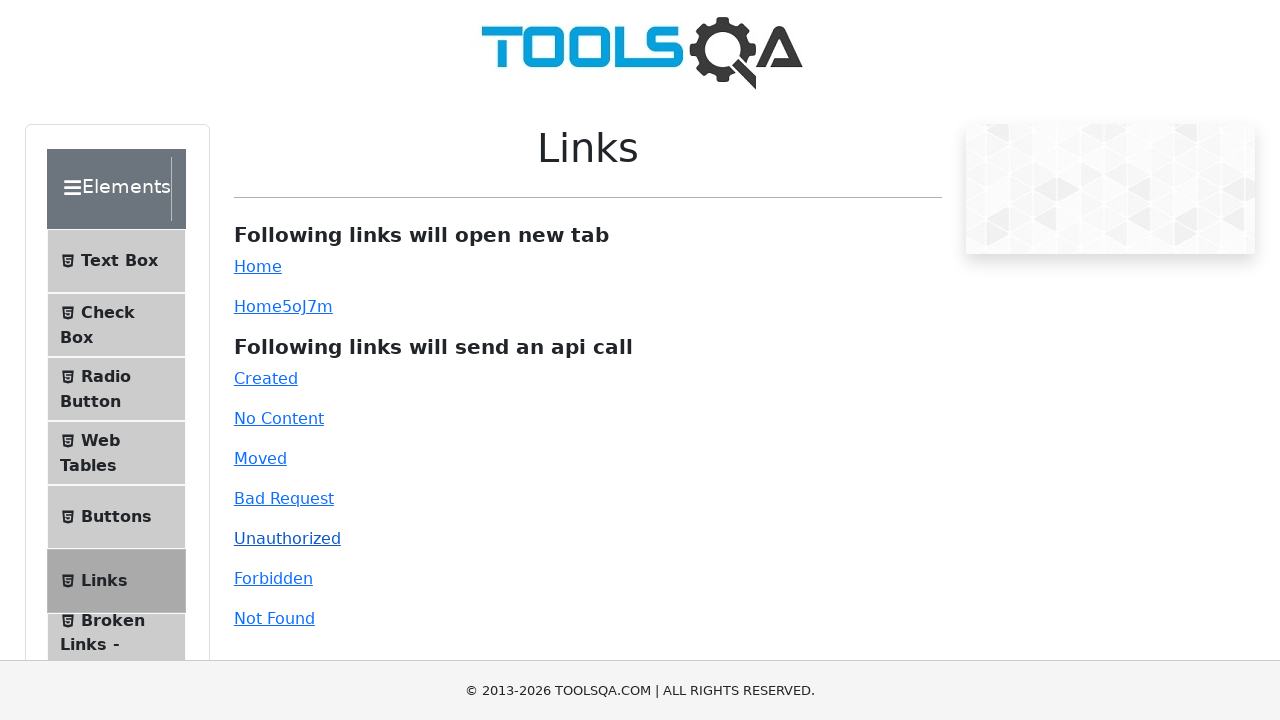

Response message appeared after clicking unauthorized link
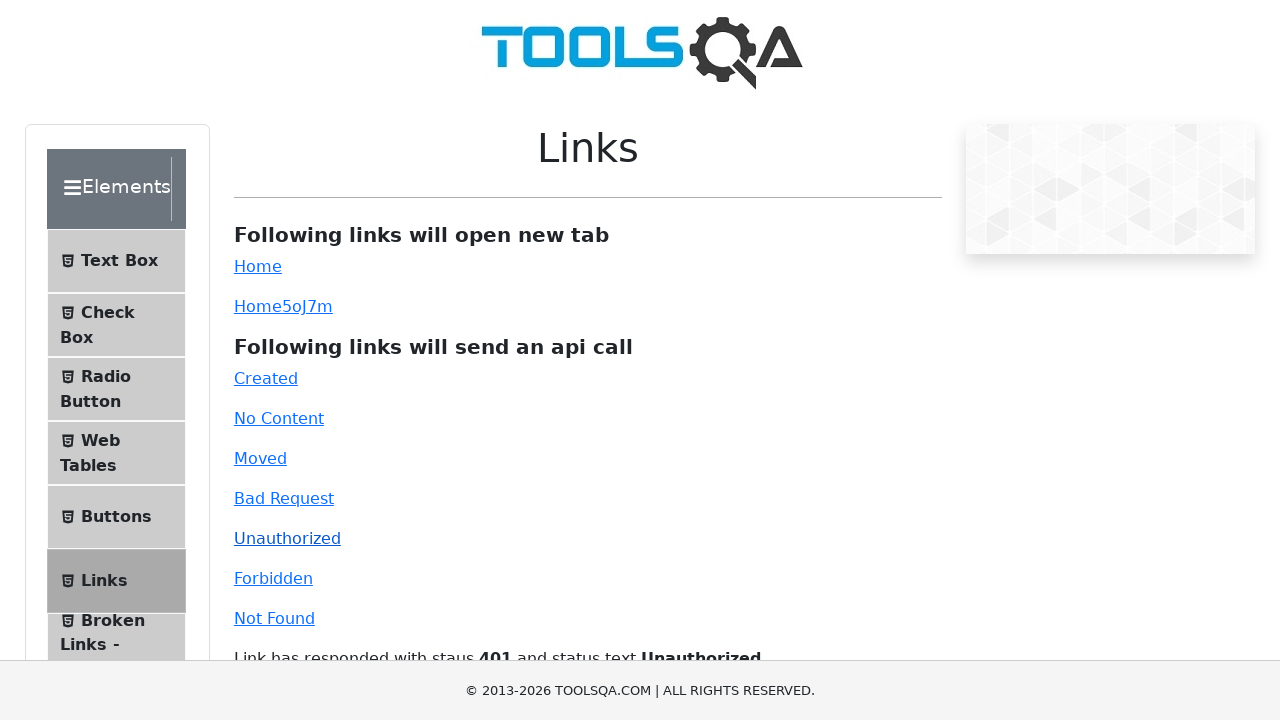

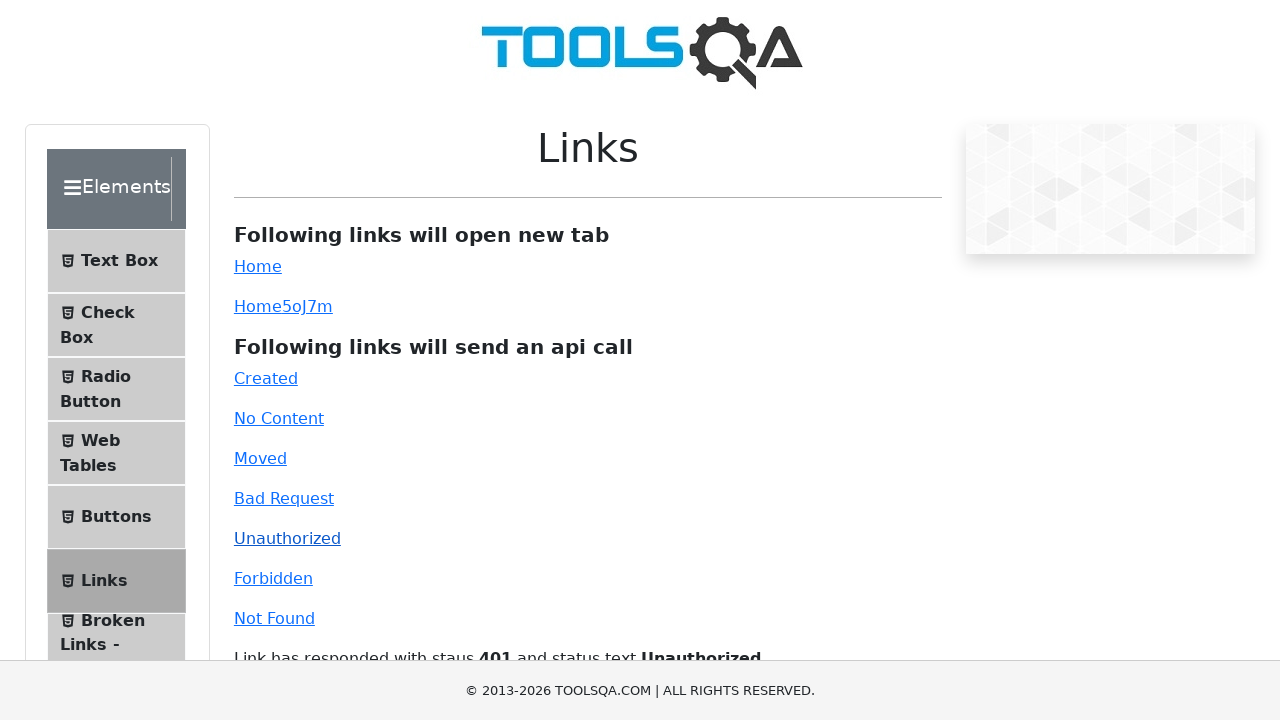